Tests select dropdown by selecting an option by text from a dropdown menu.

Starting URL: https://www.tutorialspoint.com/selenium/practice/select-menu.php

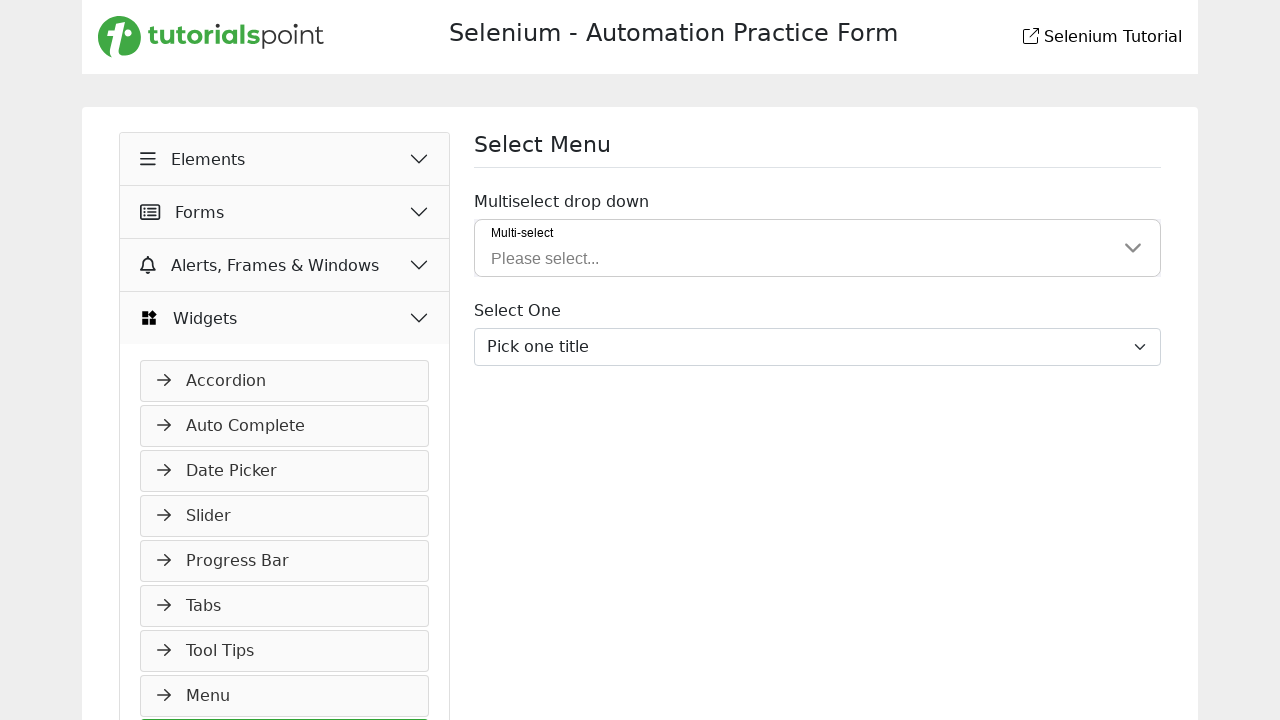

Selected 'Proof.' option from dropdown menu on #inputGroupSelect03
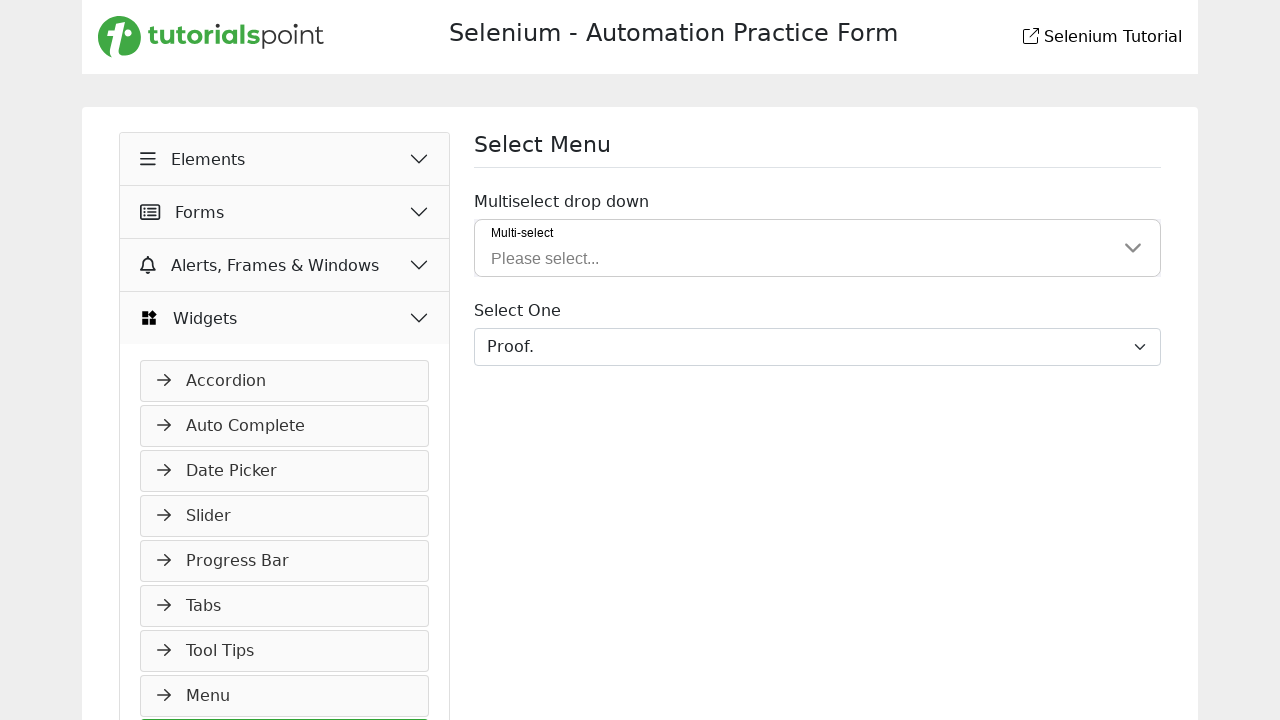

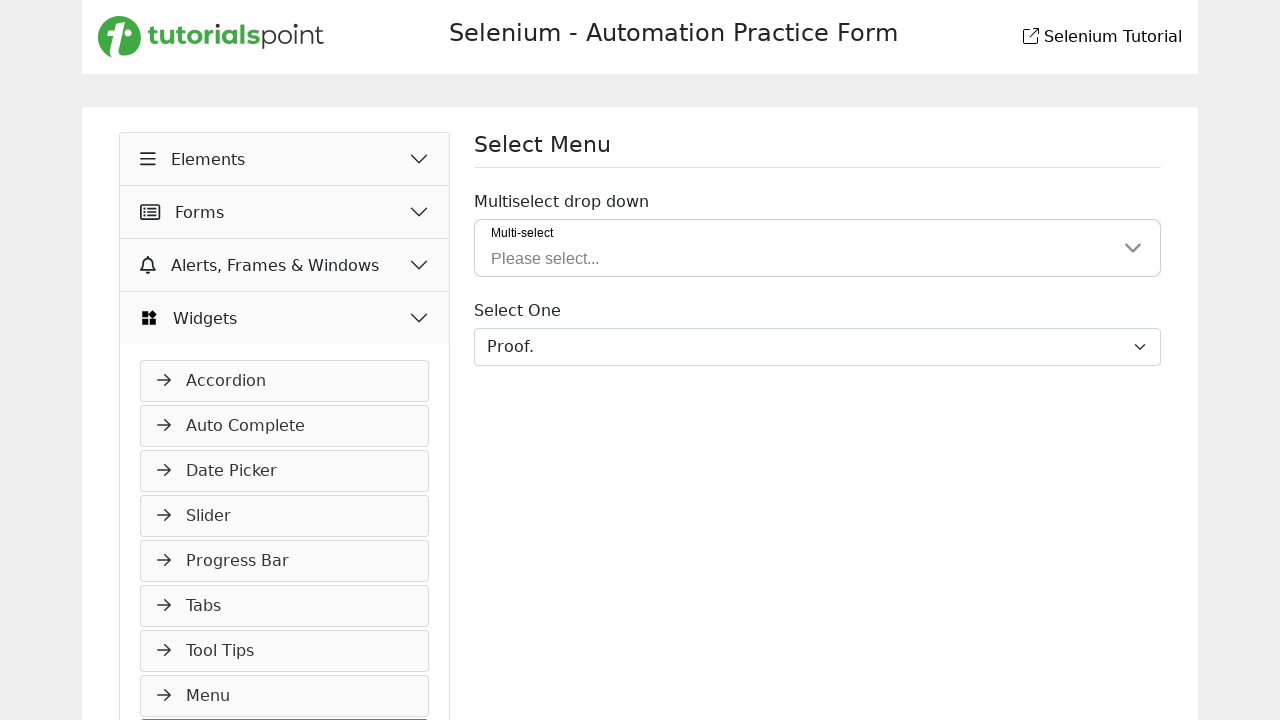